Tests JavaScript prompt alert handling by clicking a button to trigger a JS prompt, entering text into the prompt, and dismissing it

Starting URL: https://the-internet.herokuapp.com/javascript_alerts

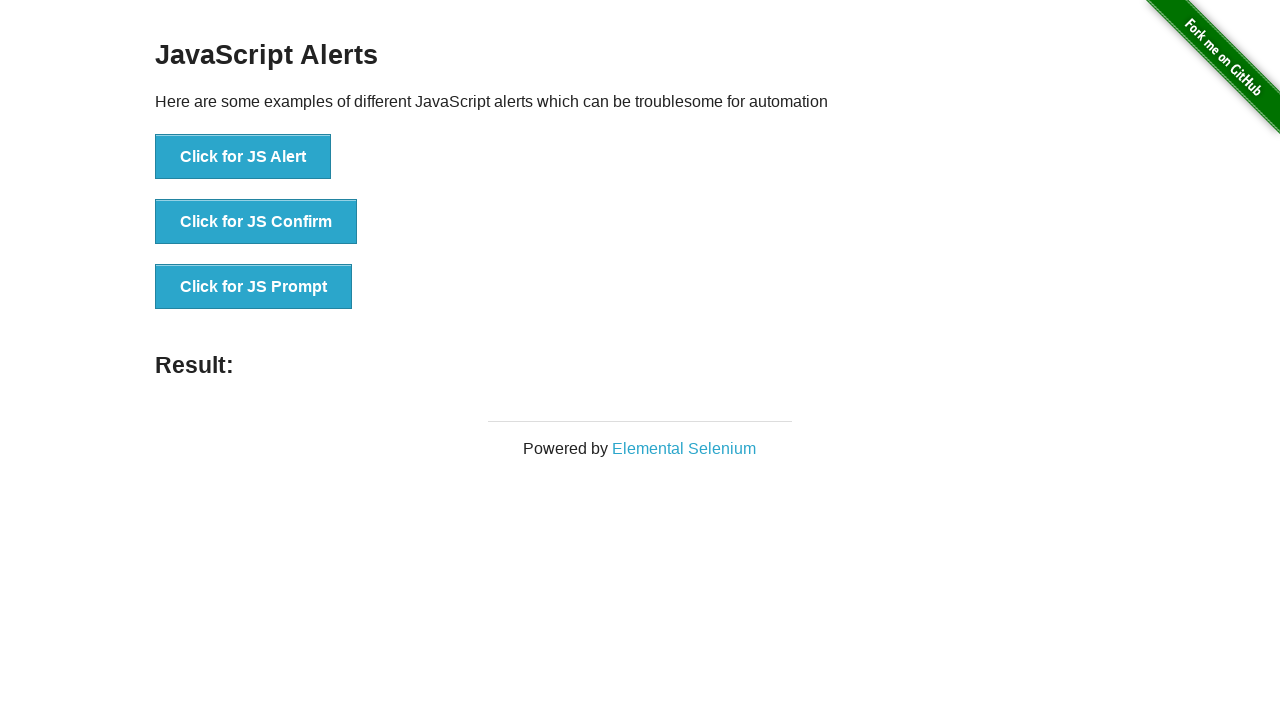

Clicked 'Click for JS Prompt' button to trigger JavaScript prompt alert at (254, 287) on xpath=//button[normalize-space()='Click for JS Prompt']
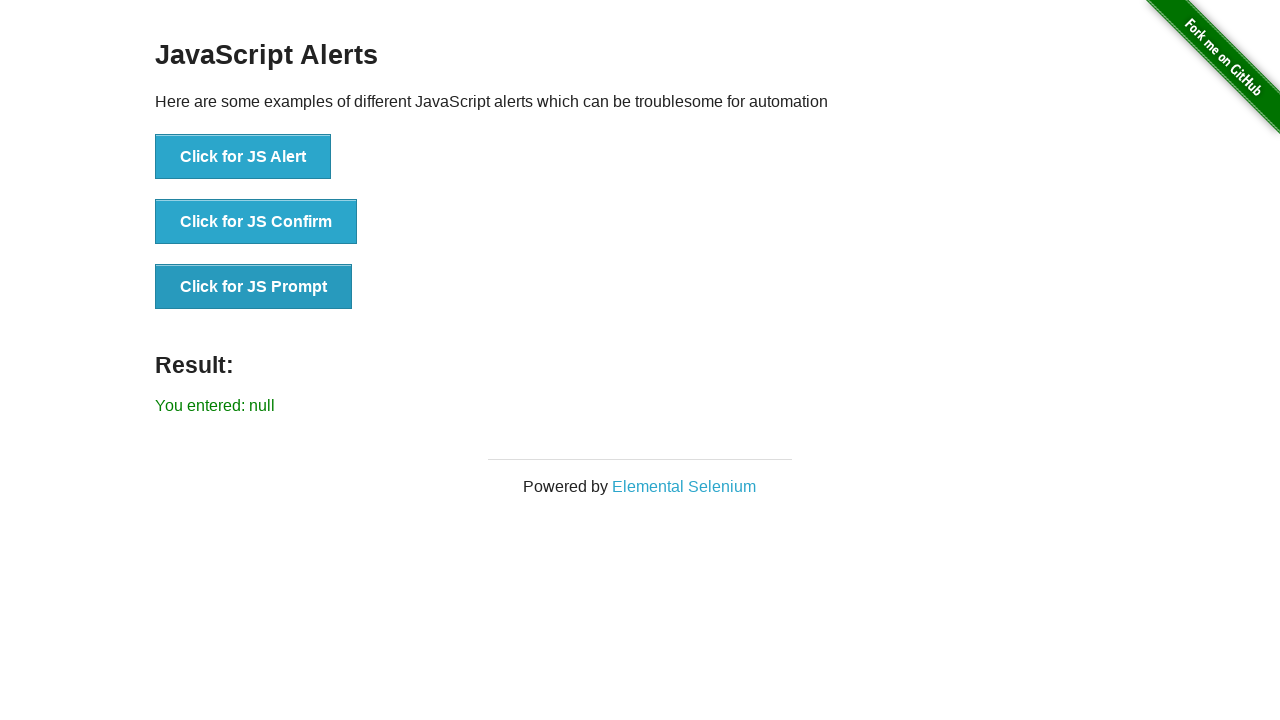

Set up dialog handler to dismiss prompts
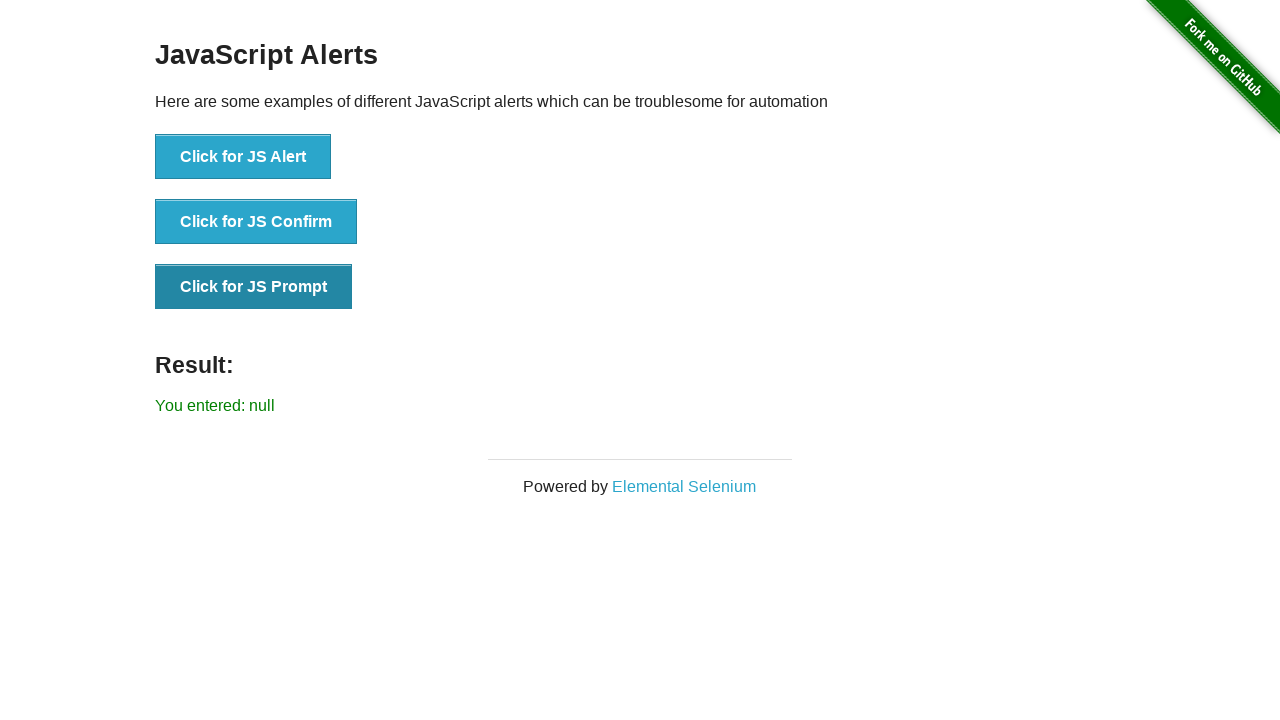

Clicked 'Click for JS Prompt' button again to test dismiss behavior at (254, 287) on xpath=//button[normalize-space()='Click for JS Prompt']
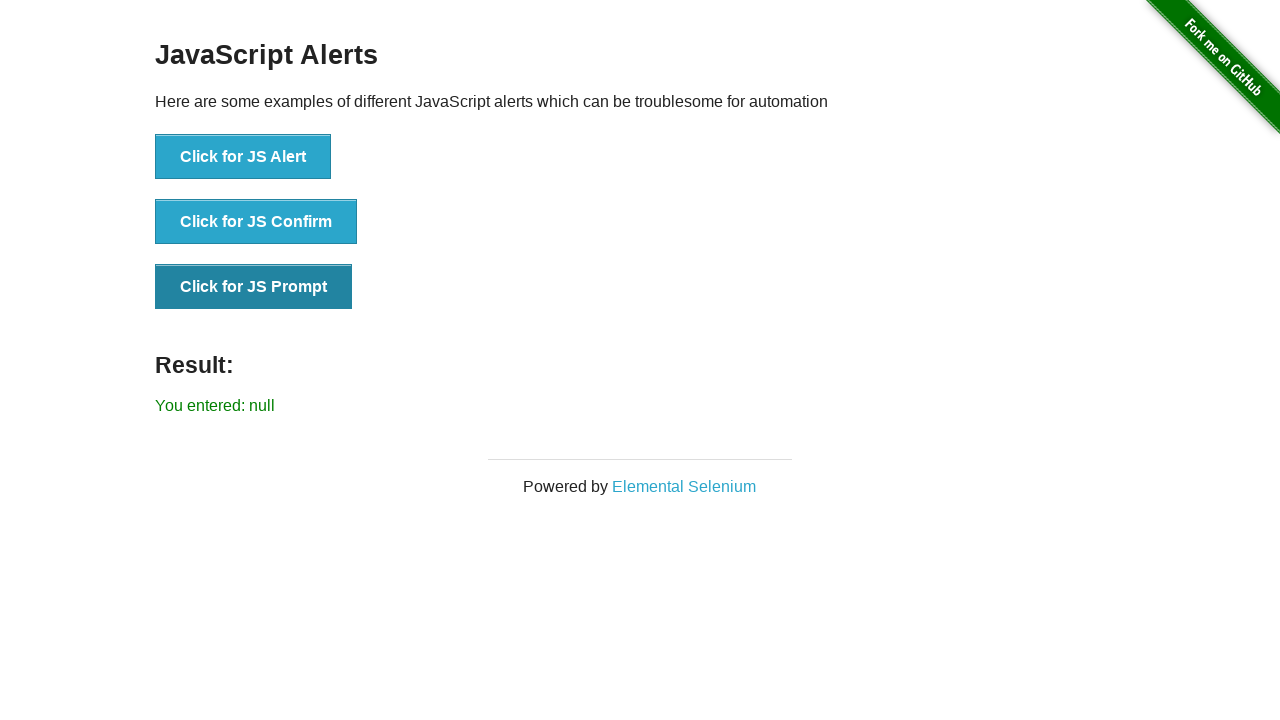

Waited for result element to appear on the page
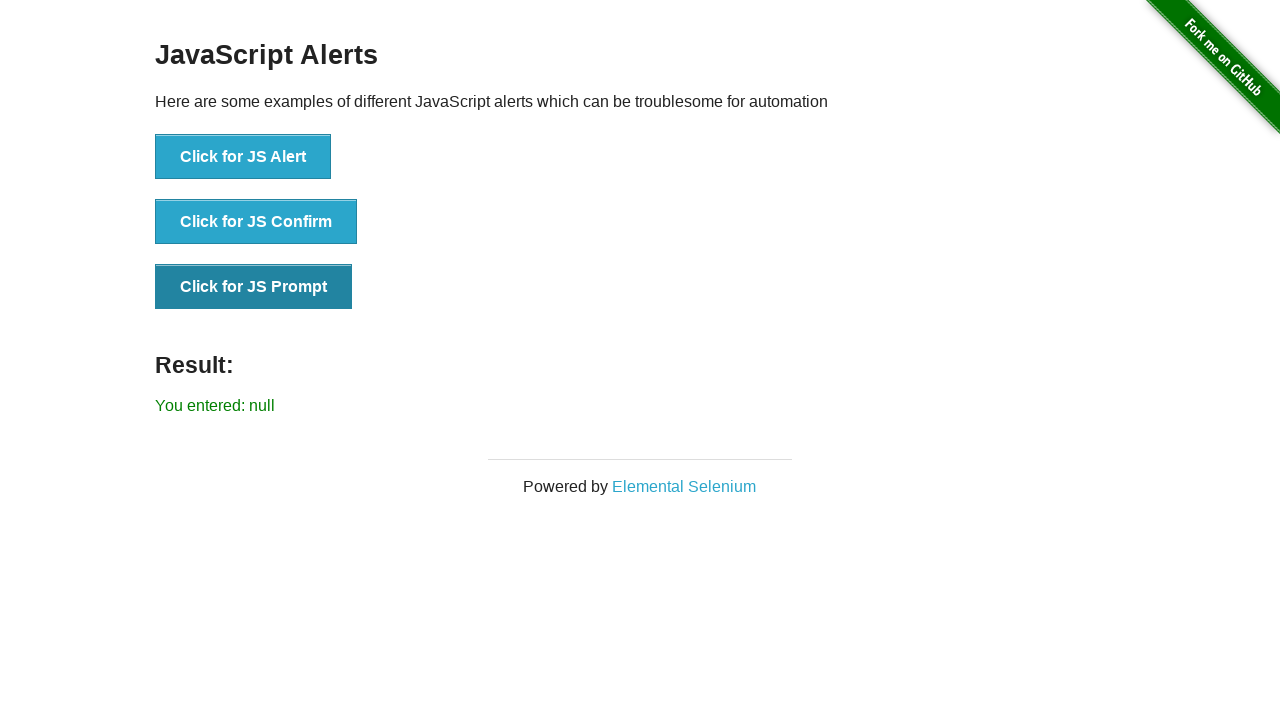

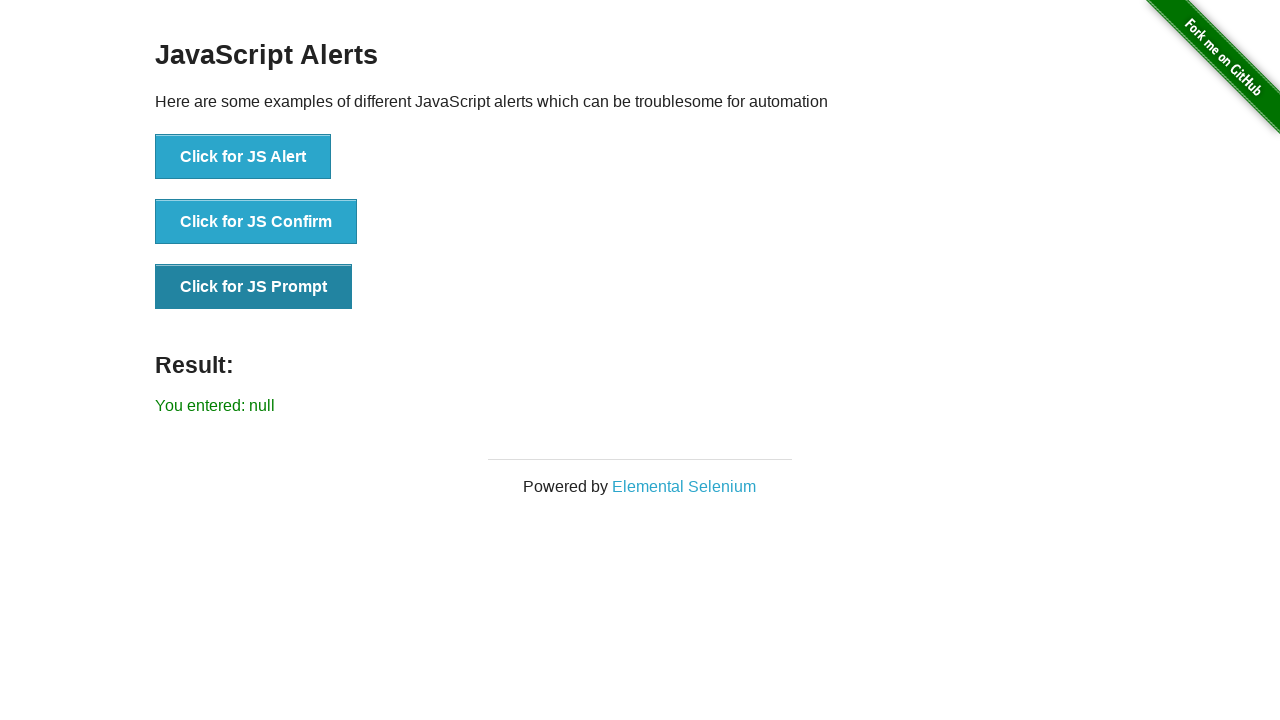